Tests a todo list application by mocking the API response to return 2 predefined tasks, then verifies that the page displays exactly 2 todo items in the table.

Starting URL: https://sky-todo-list.herokuapp.com

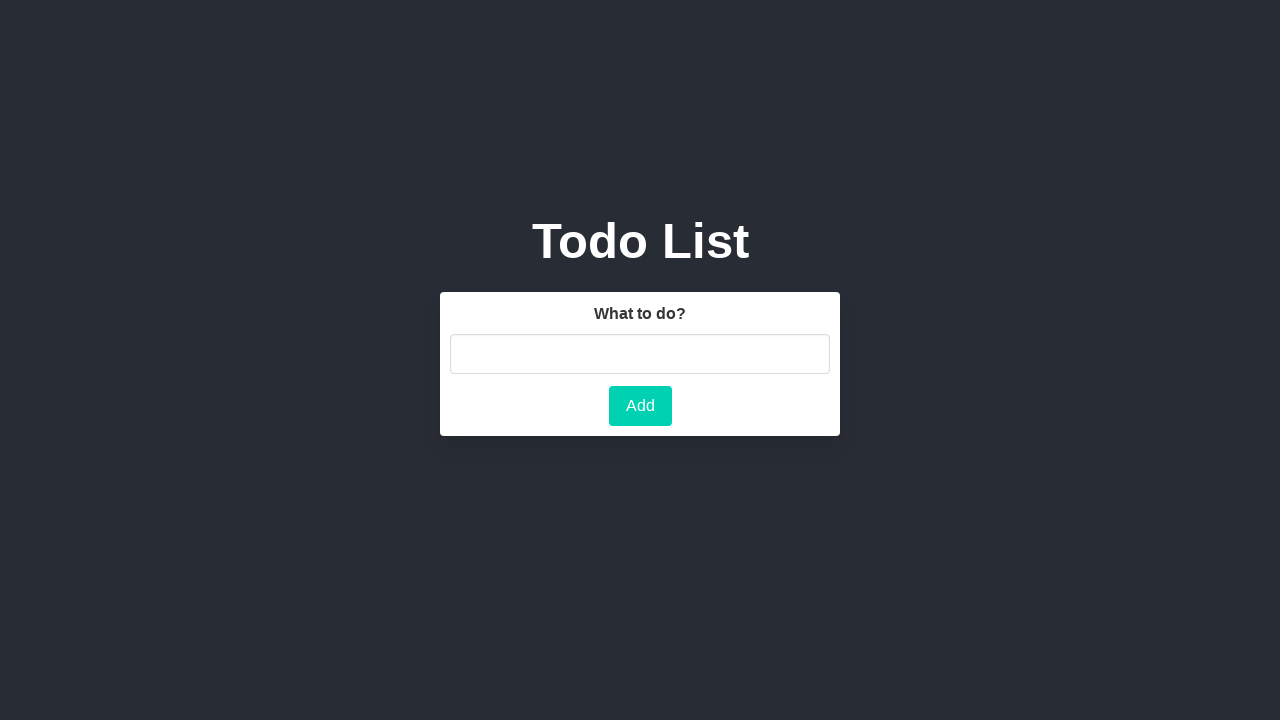

Set up route to mock API response with 2 predefined tasks
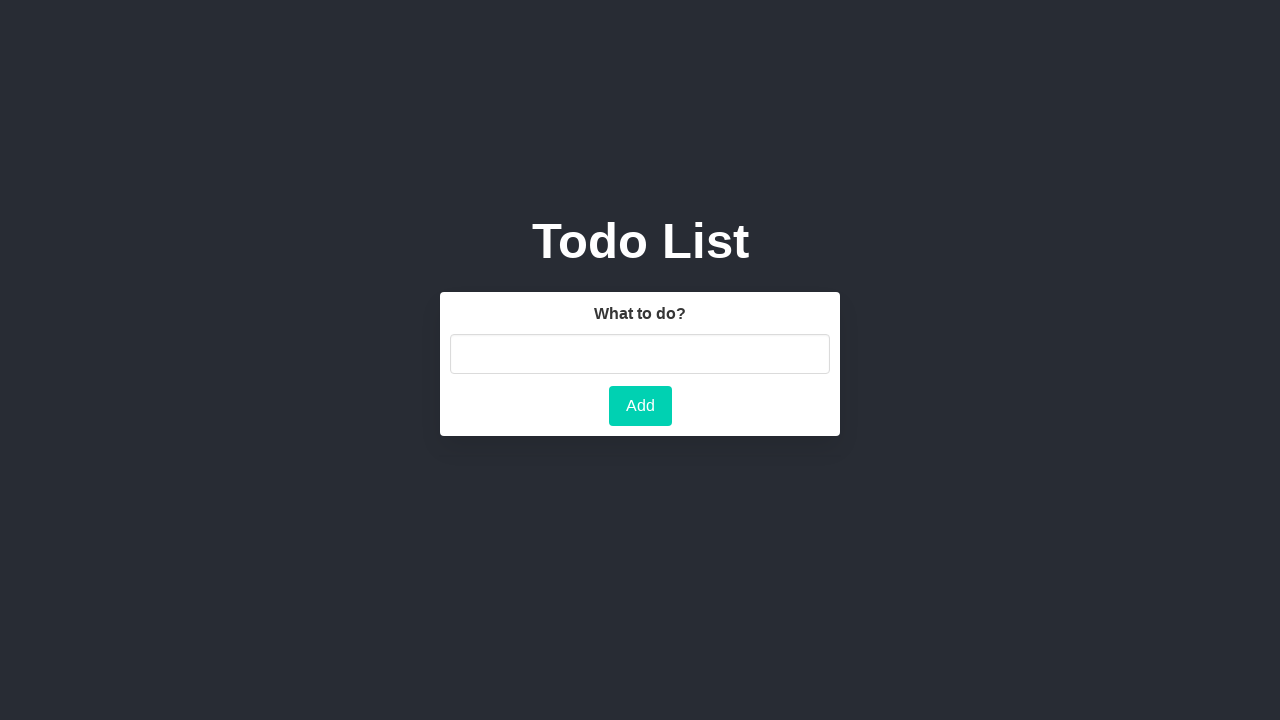

Navigated to https://sky-todo-list.herokuapp.com
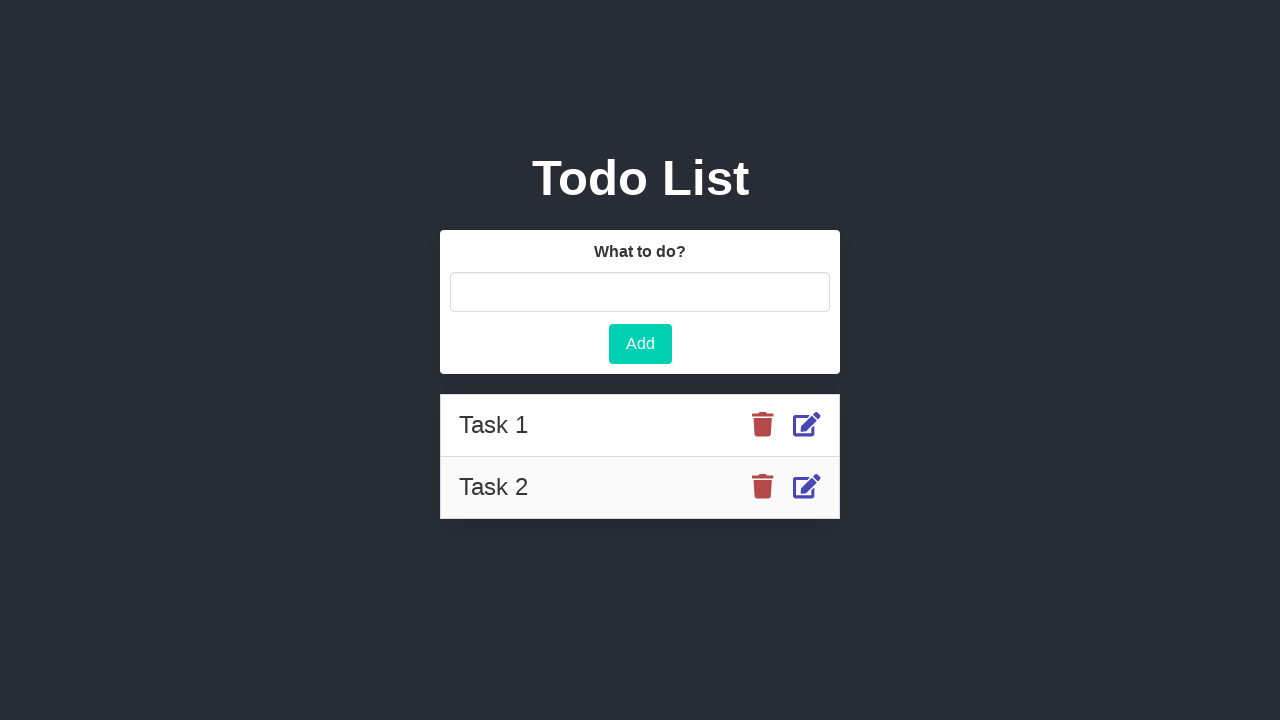

Verified that exactly 2 todo items are displayed in the table
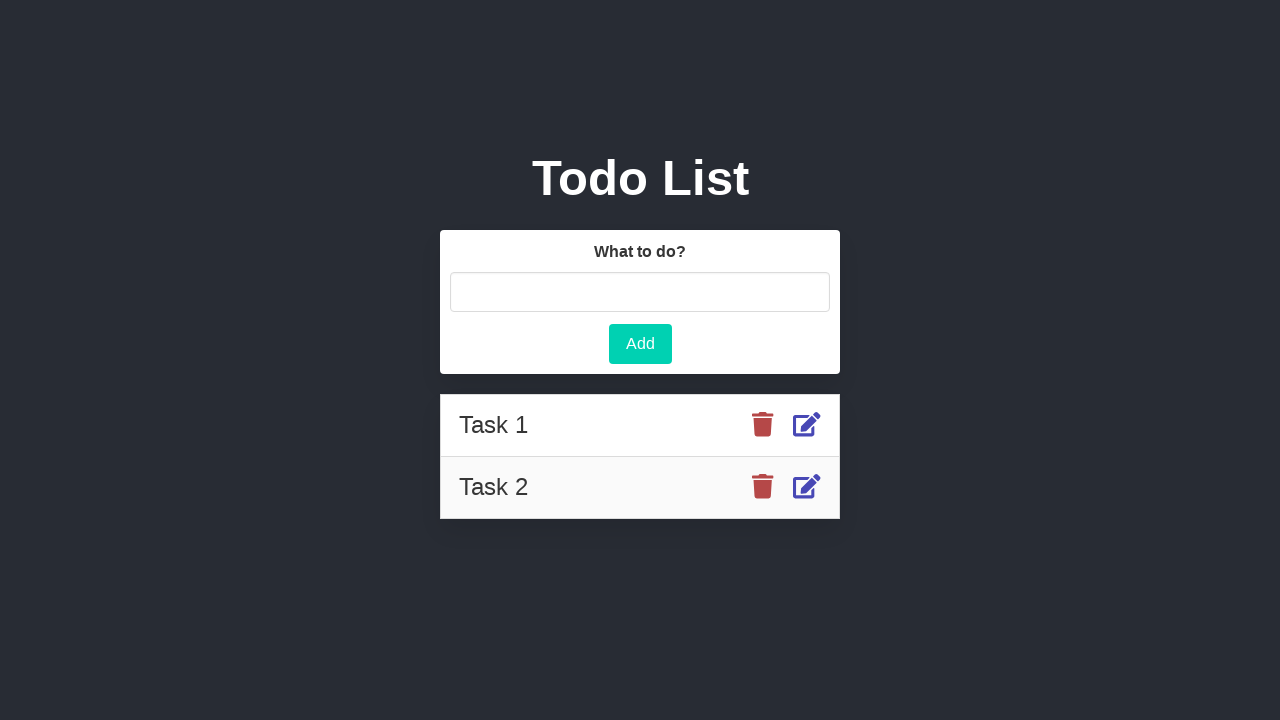

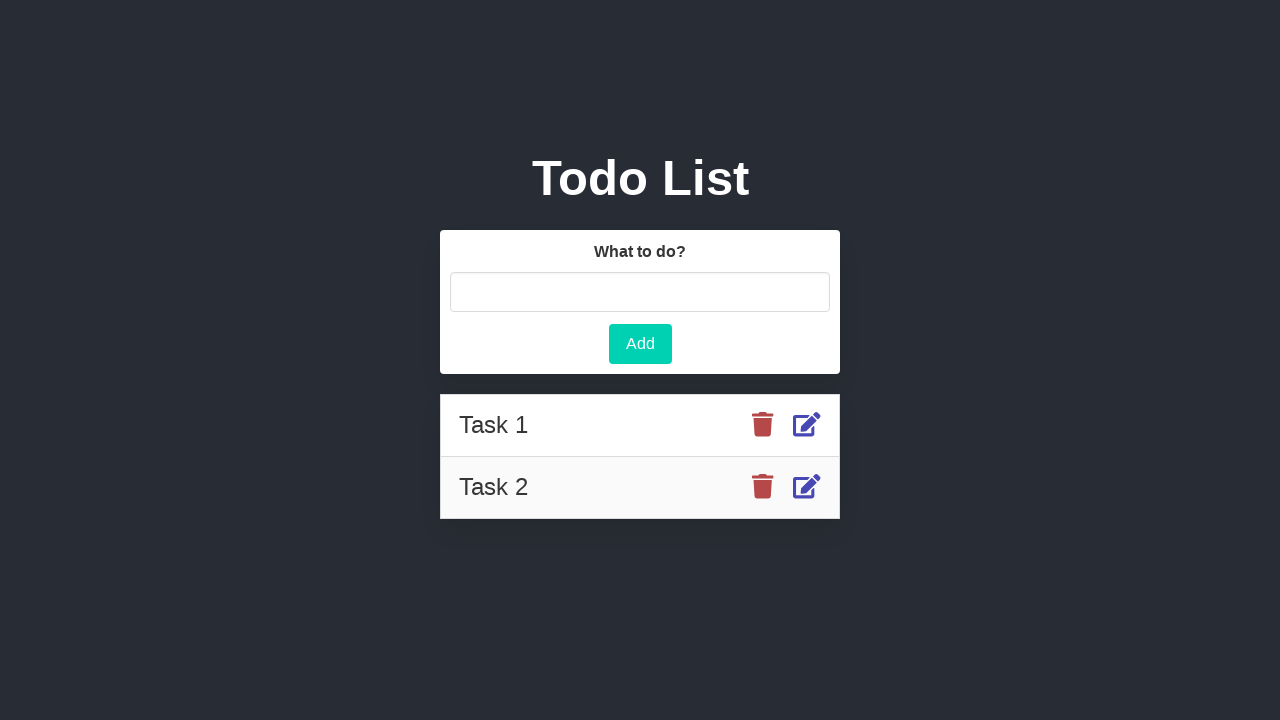